Navigates to Trendyol e-commerce website homepage

Starting URL: https://trendyol.com

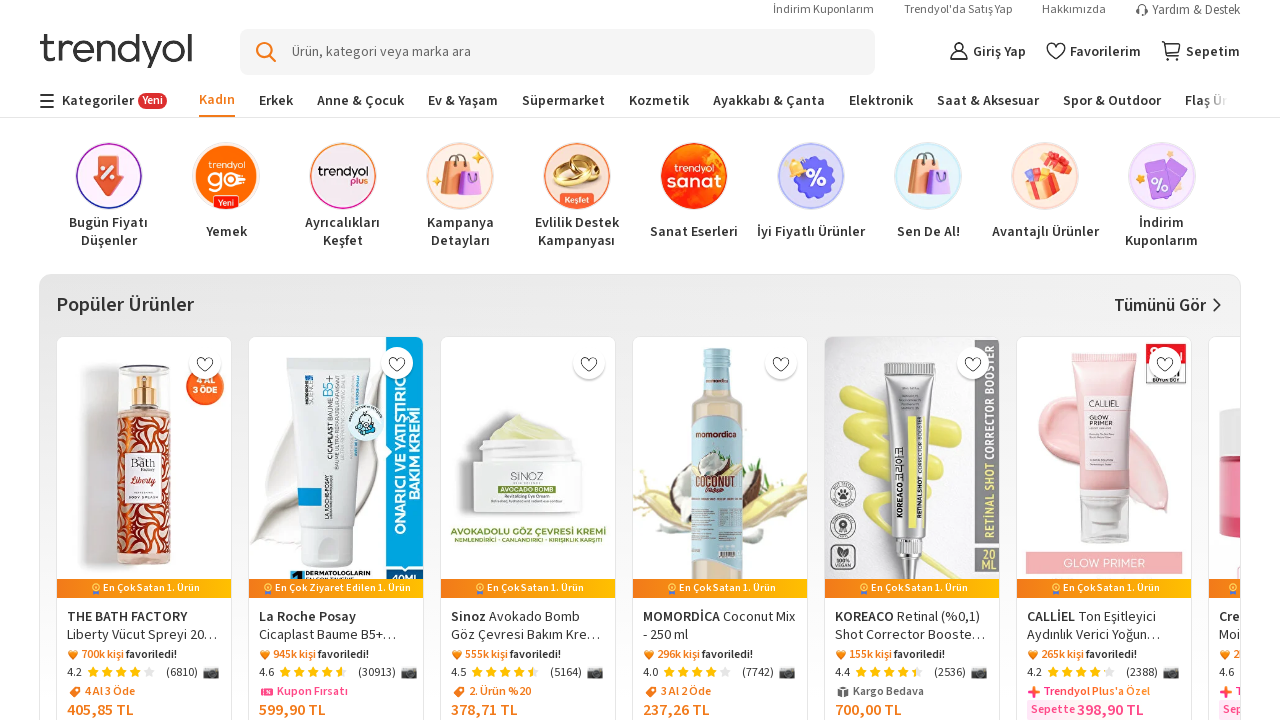

Navigated to Trendyol e-commerce website homepage
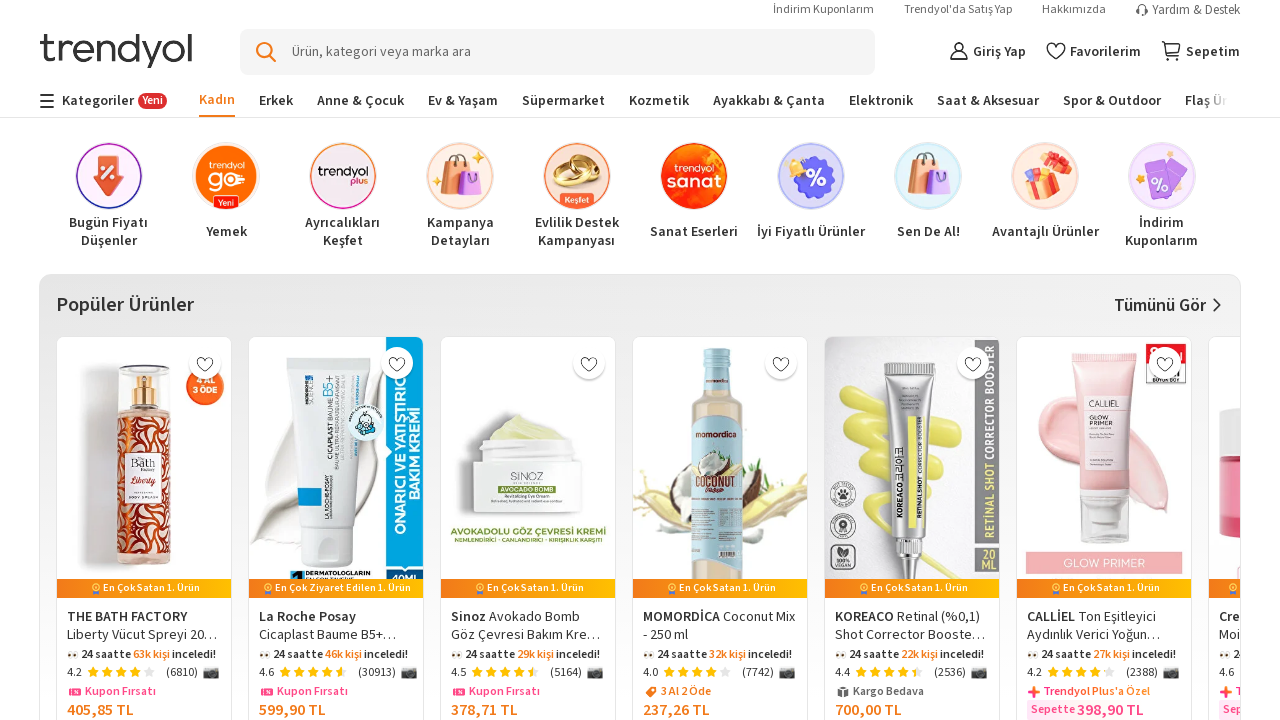

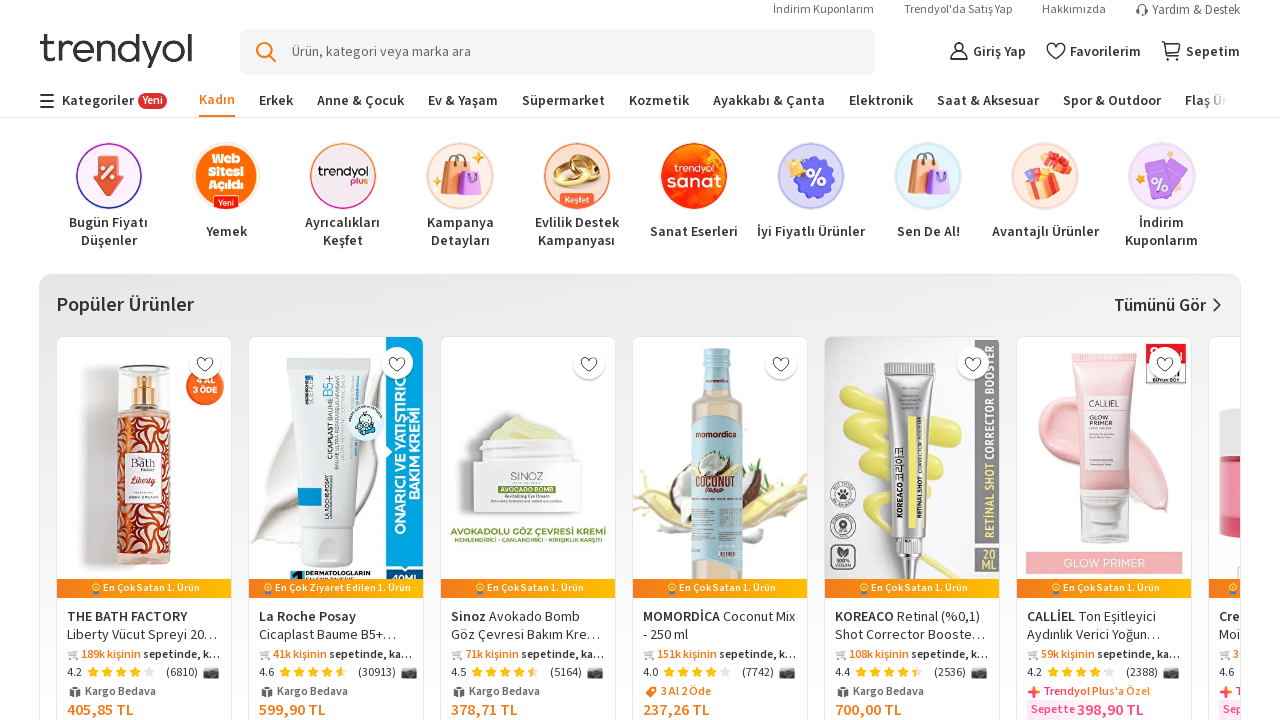